Tests drag and drop functionality using mouse actions by dragging element A to element B's position and verifying the elements swap positions

Starting URL: https://the-internet.herokuapp.com/drag_and_drop

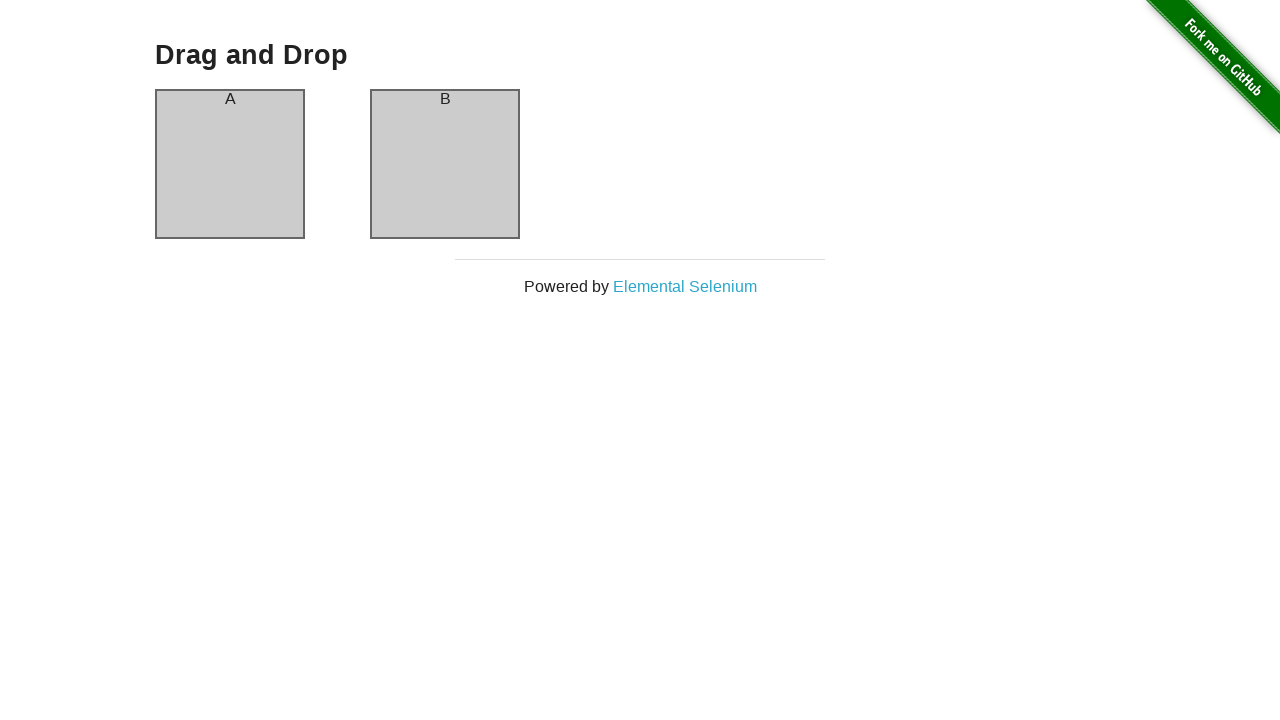

Waited for element A (#column-a) to be present
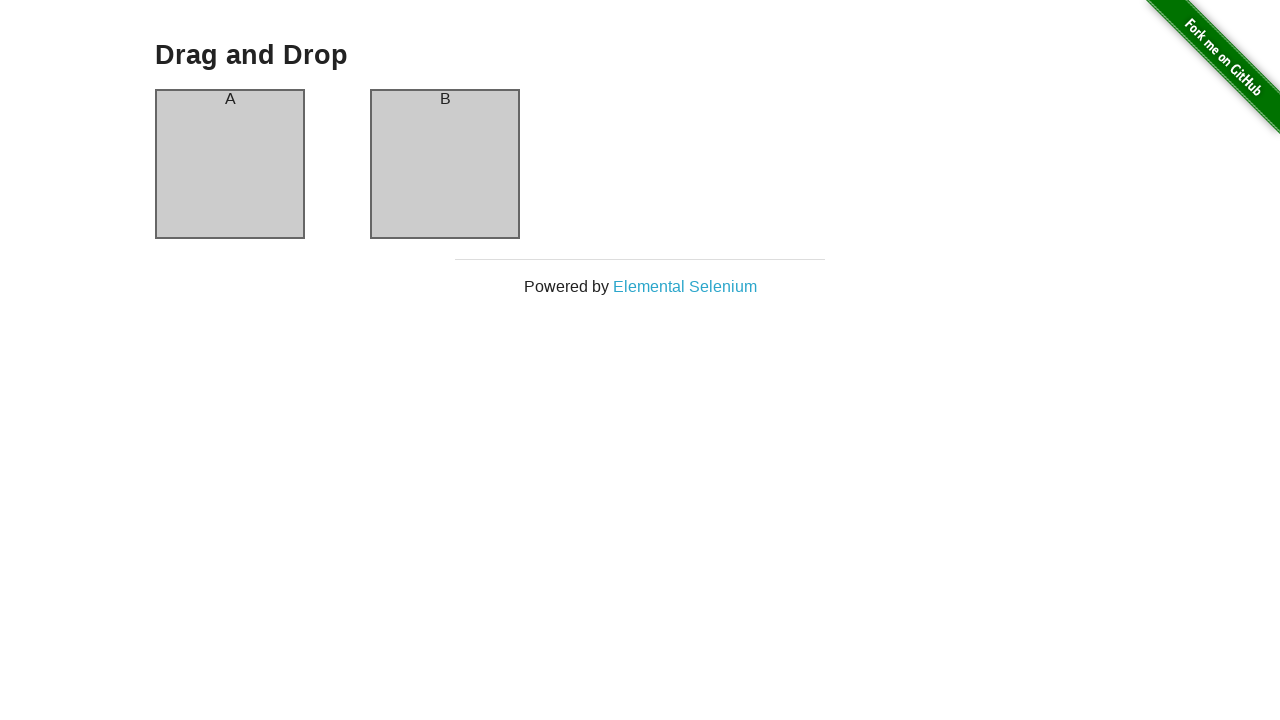

Waited for element B (#column-b) to be present
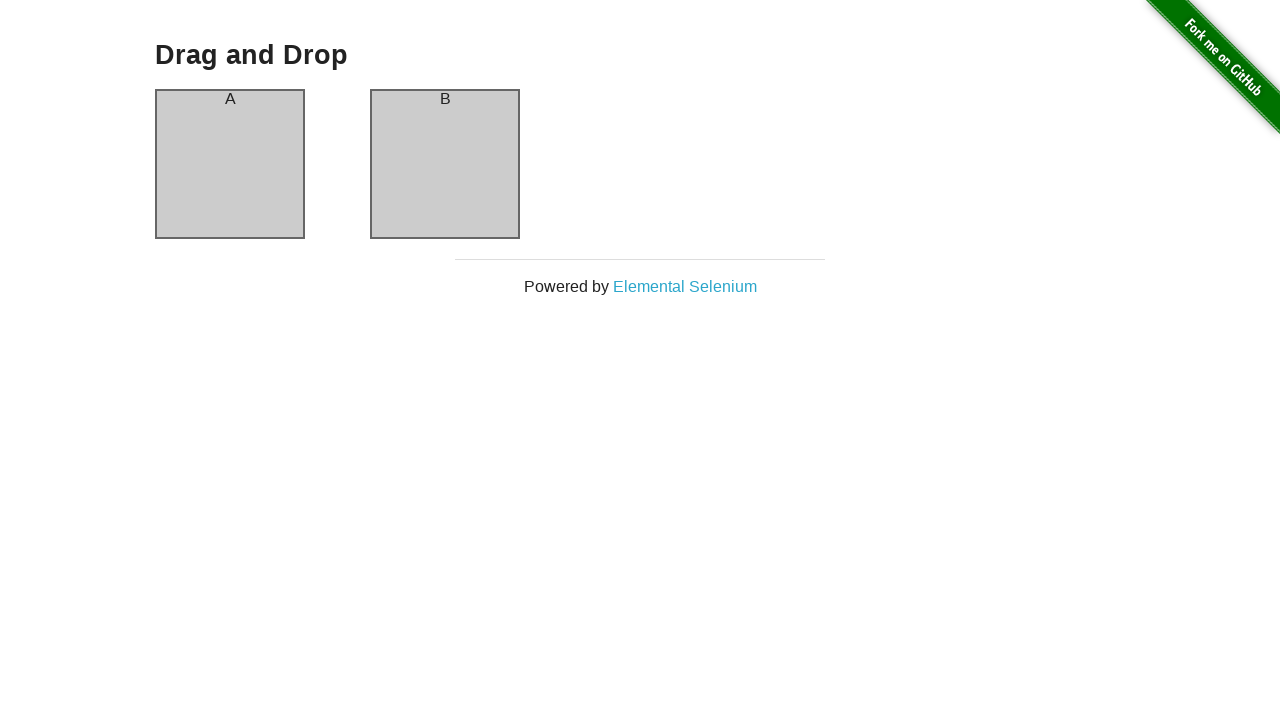

Located element A (#column-a)
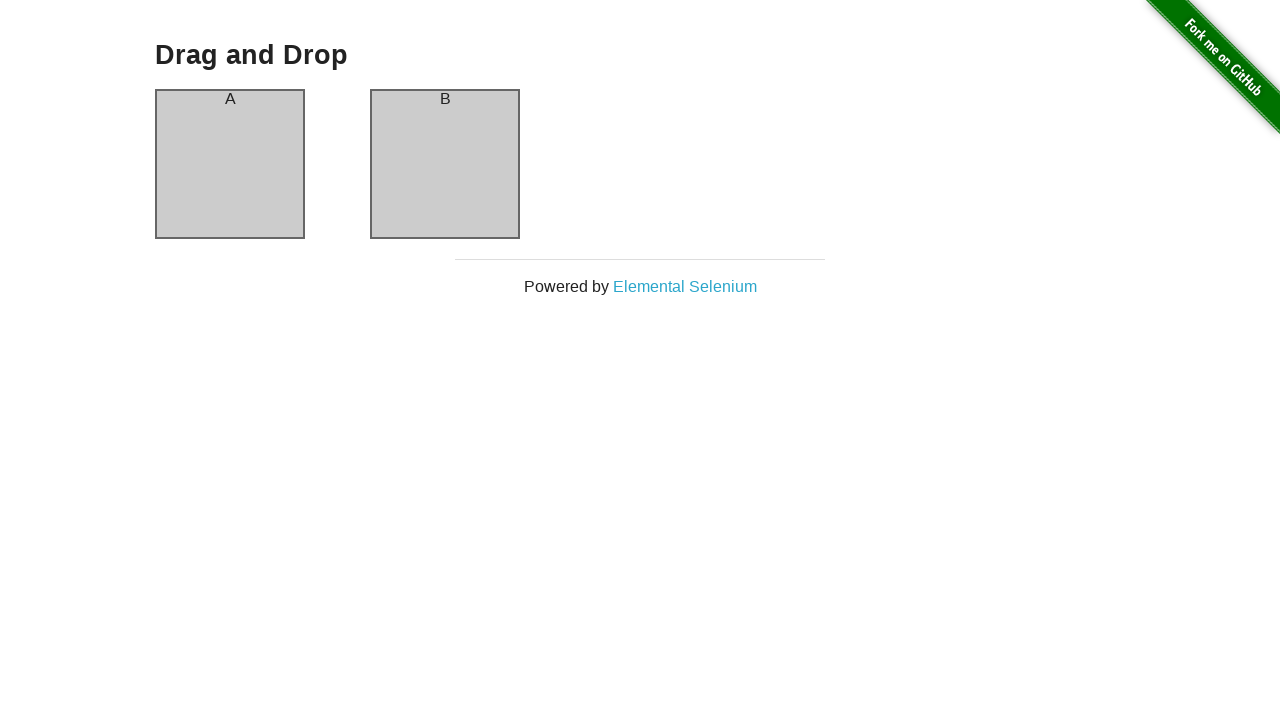

Located element B (#column-b)
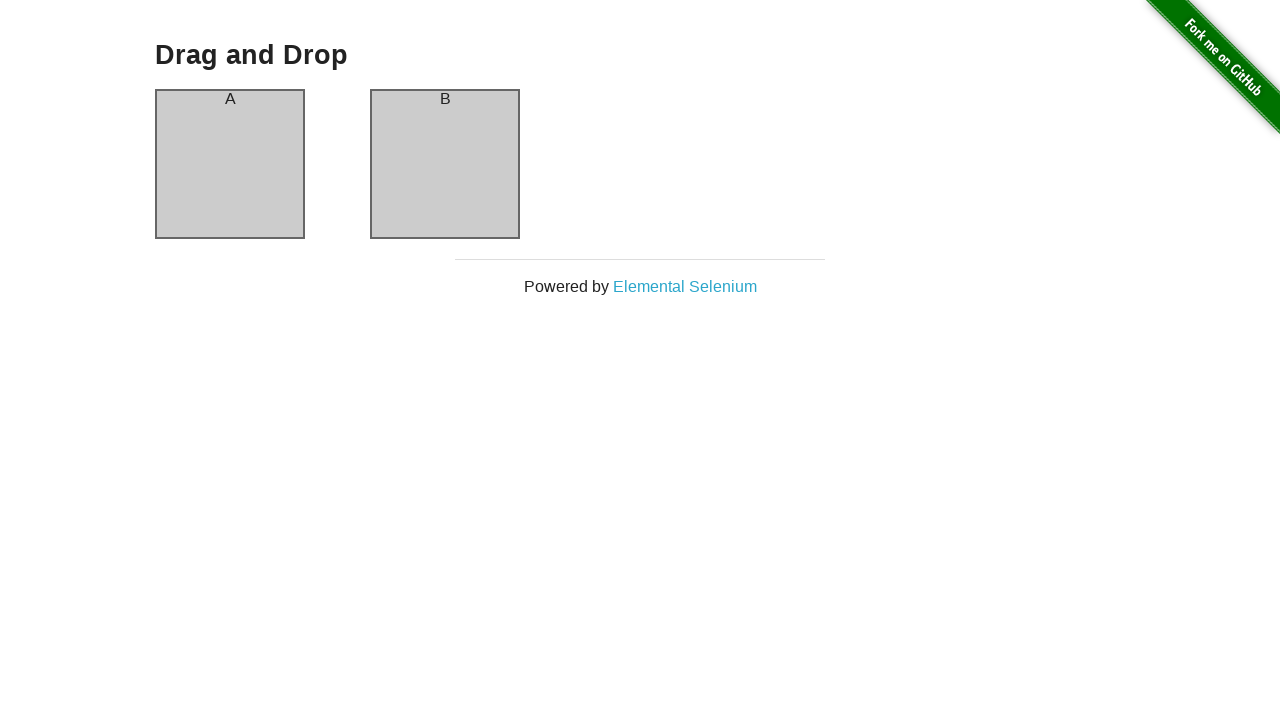

Dragged element A to element B's position at (445, 164)
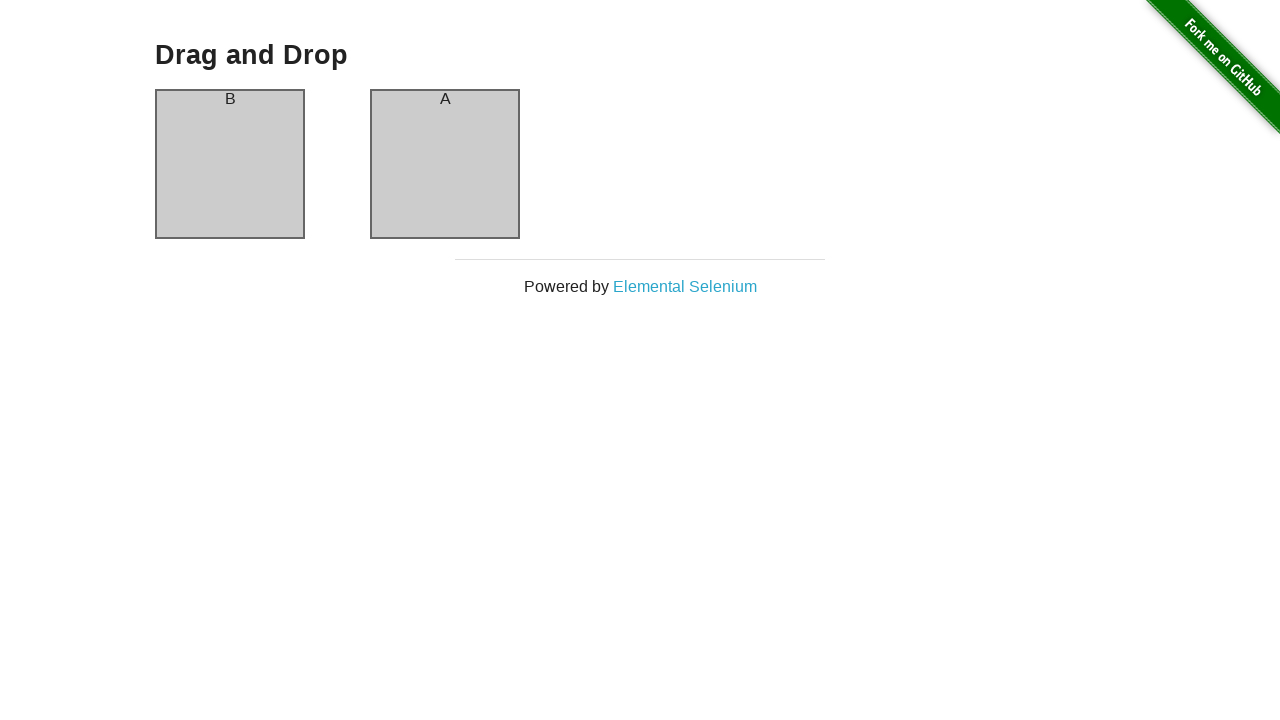

Verified element A is visible after drag and drop
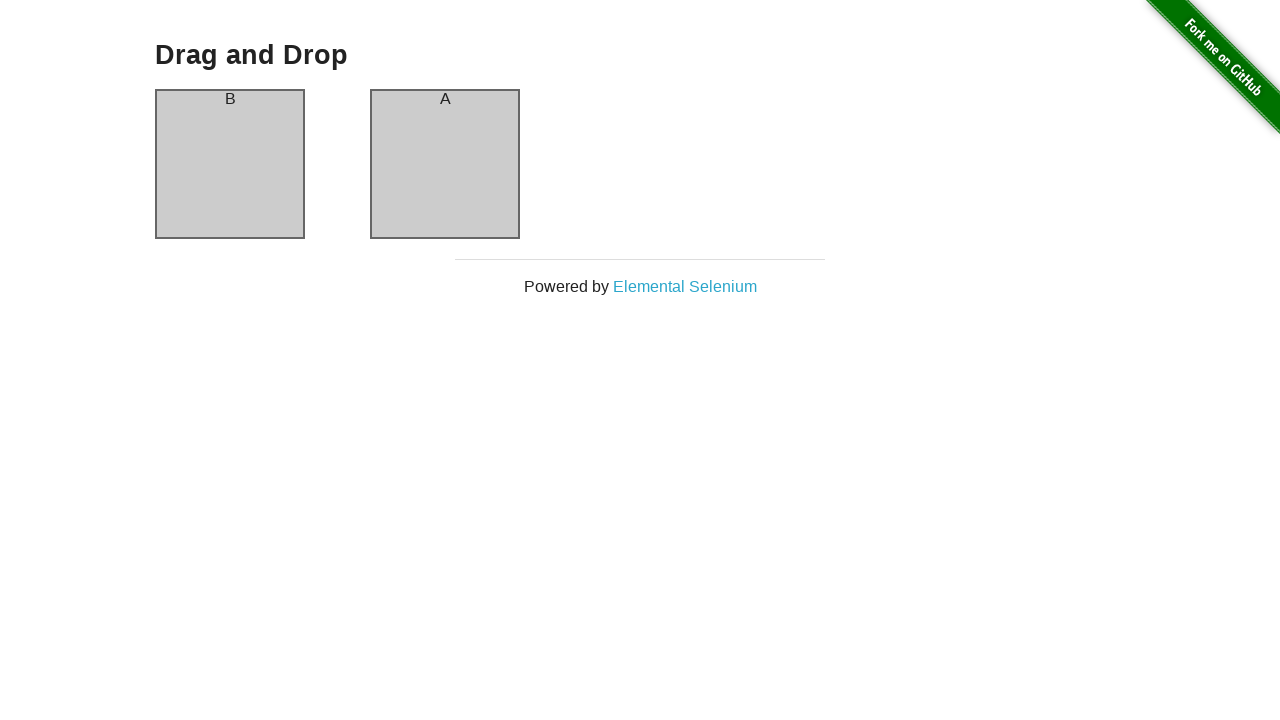

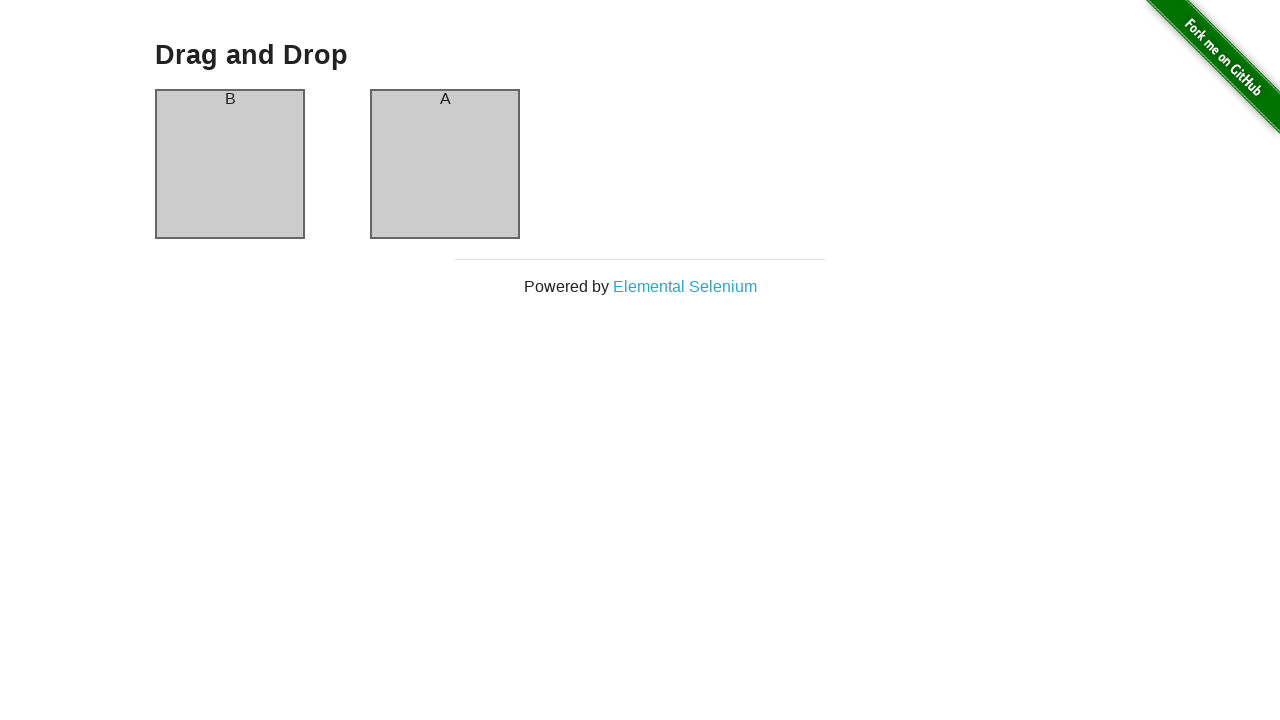